Tests handling iframes by switching to a frame by index, filling an input field inside the frame, then switching back to the default content

Starting URL: https://demo.automationtesting.in/Frames.html

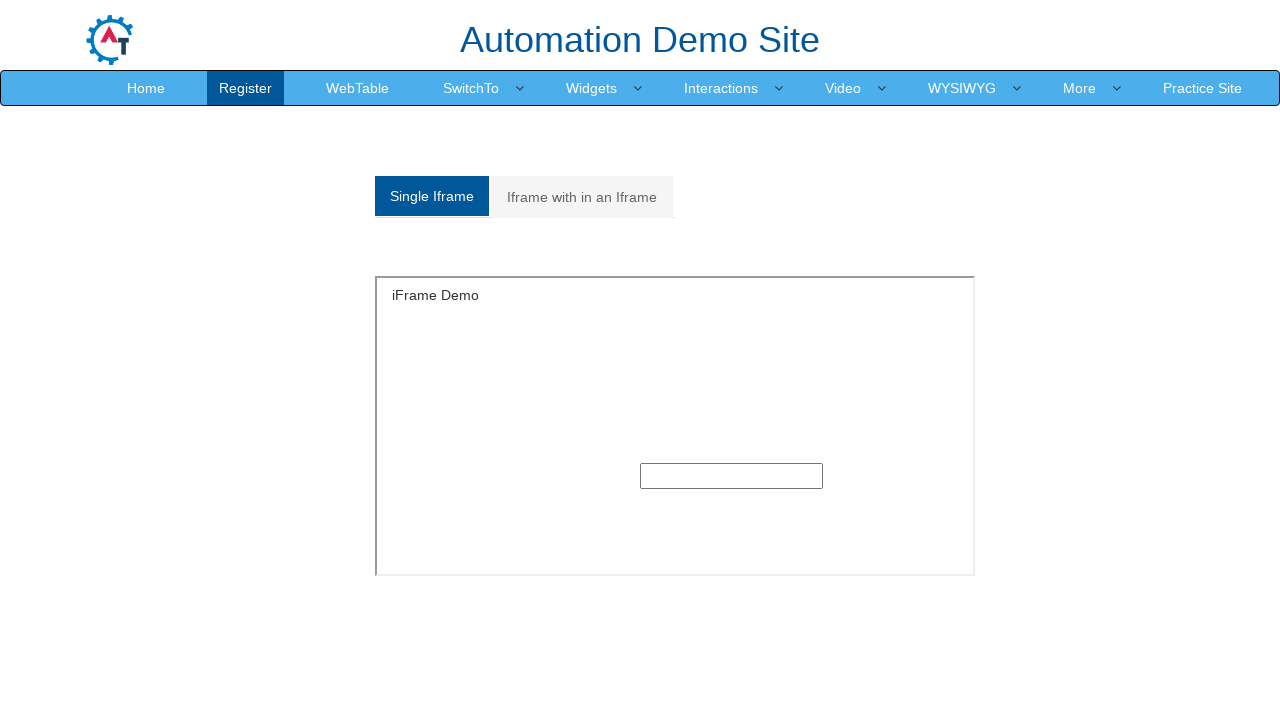

Retrieved text from tab element on main page
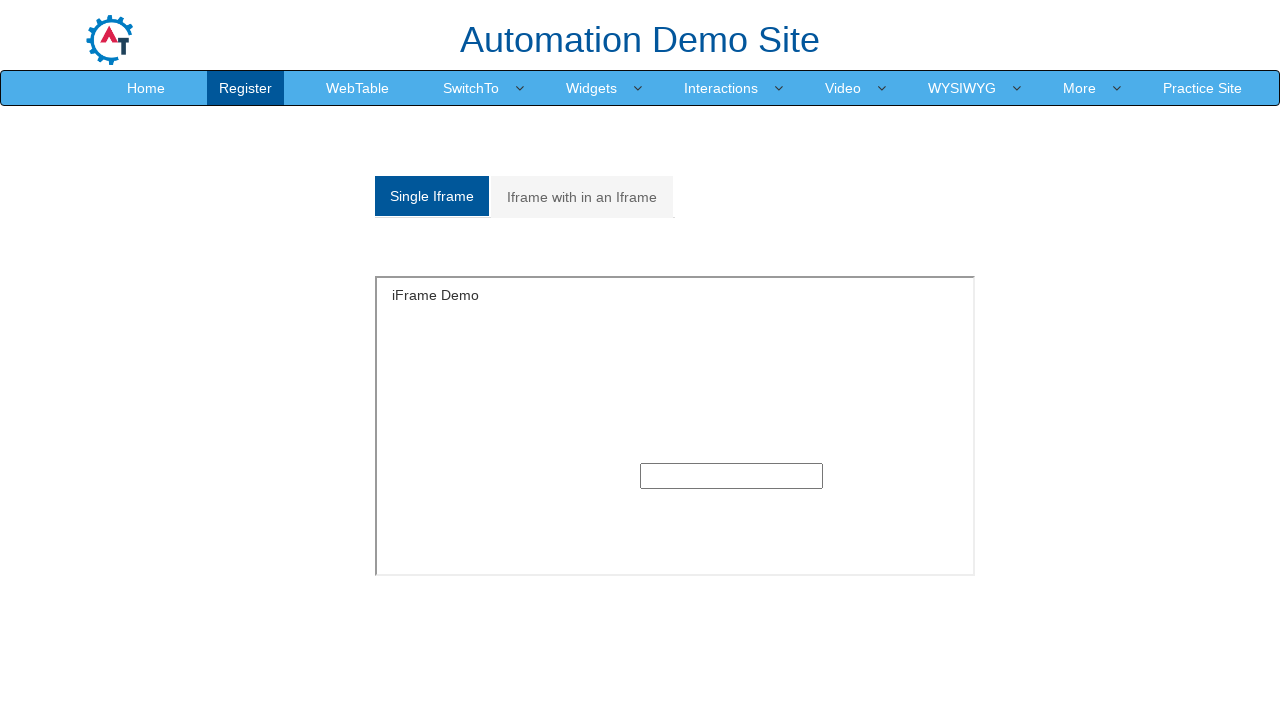

Switched to first iframe by index
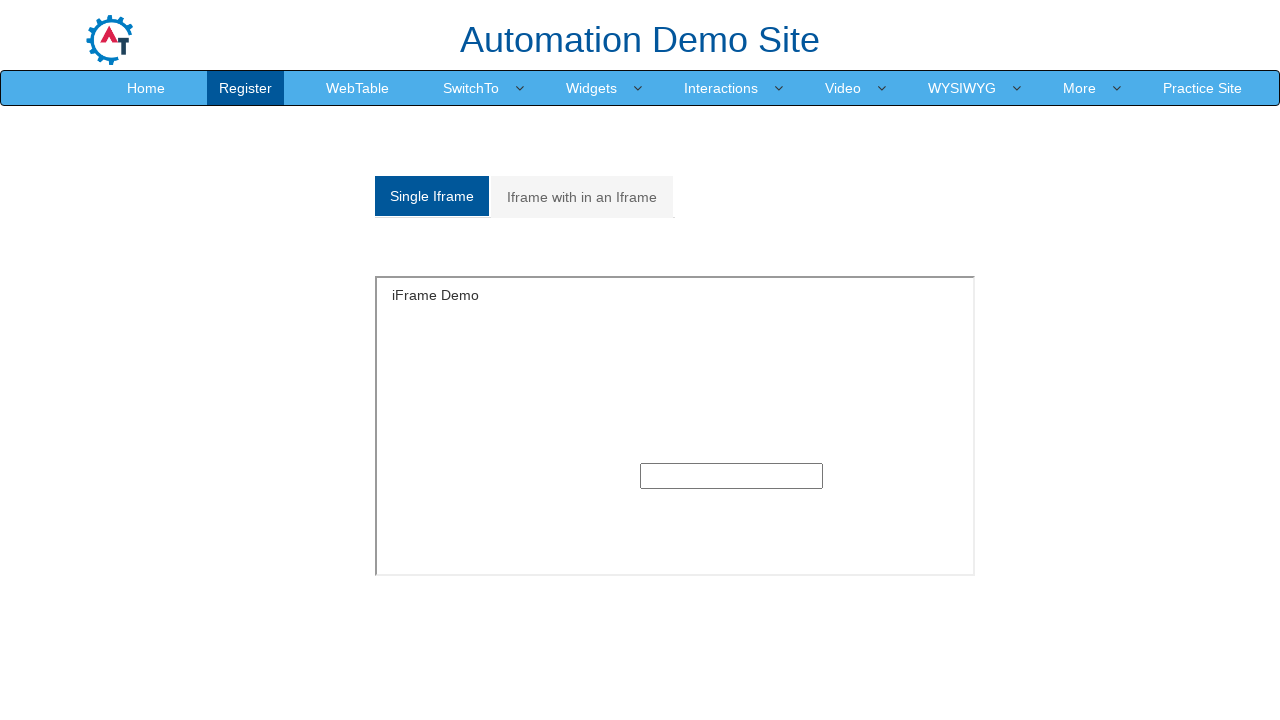

Retrieved heading text from inside the iframe
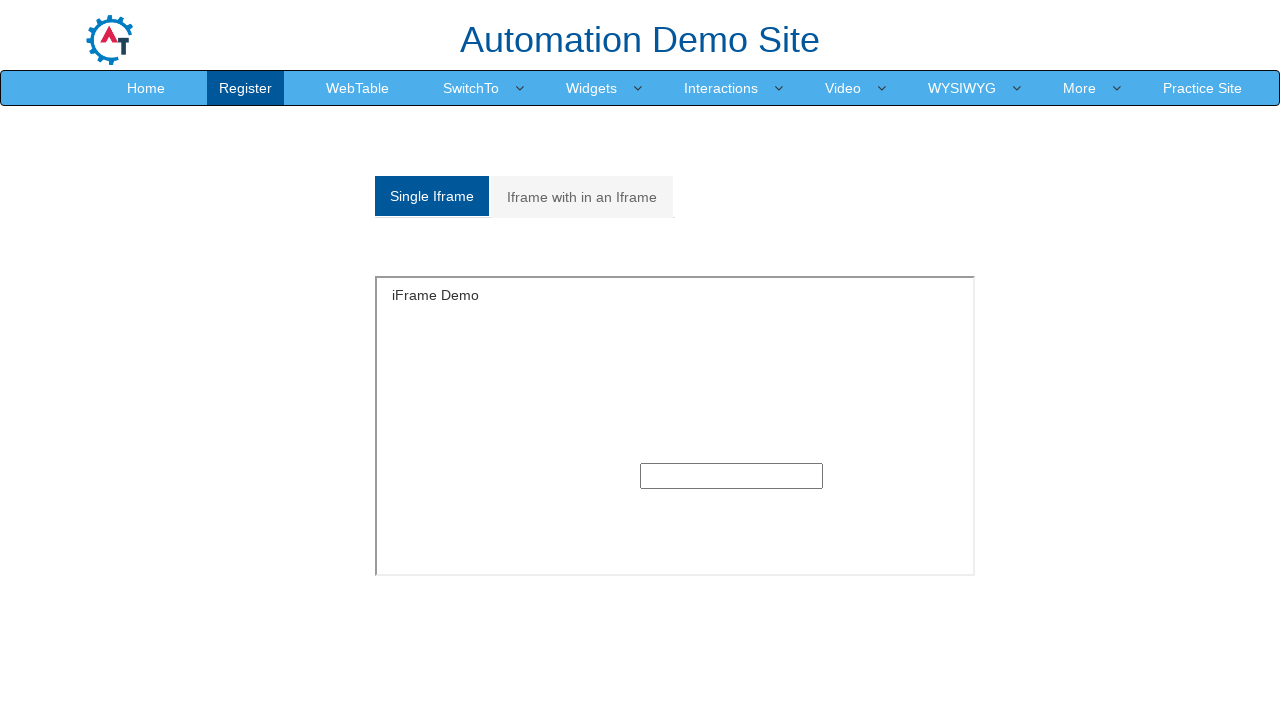

Filled input field inside the frame with 'Rahul' on iframe >> nth=0 >> internal:control=enter-frame >> xpath=/html/body/section/div/
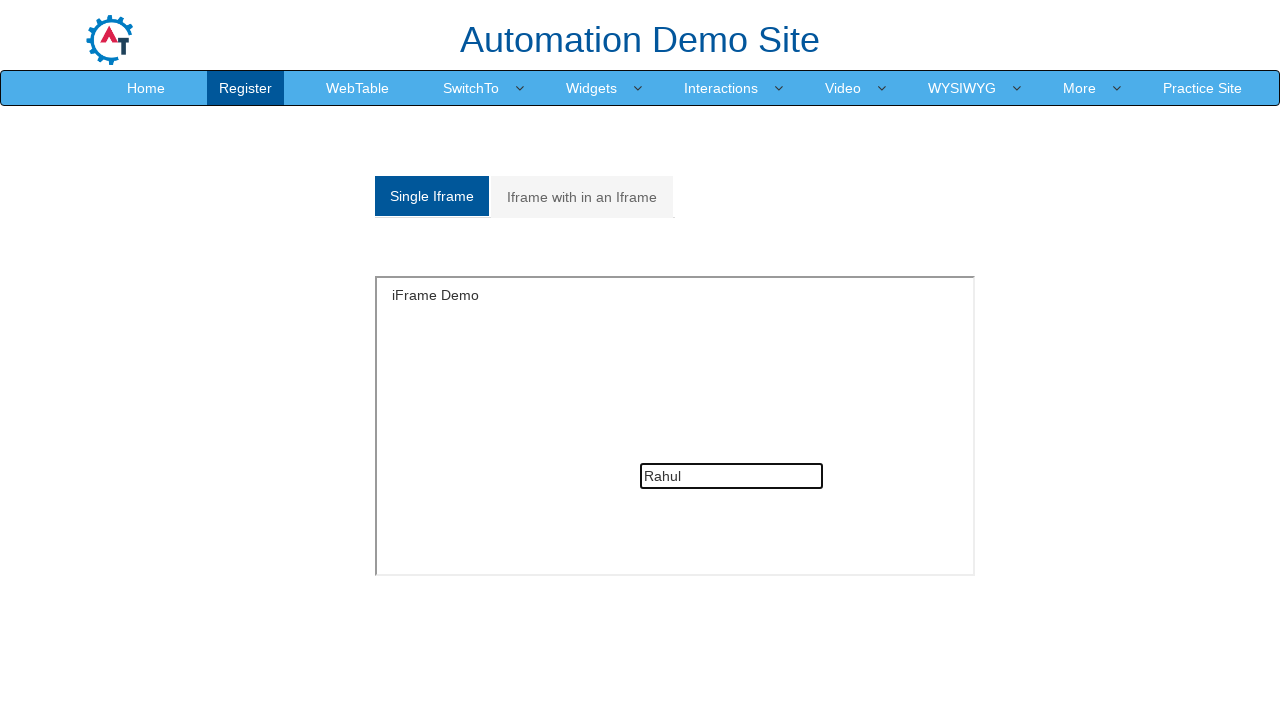

Retrieved heading text from main page after switching back from iframe
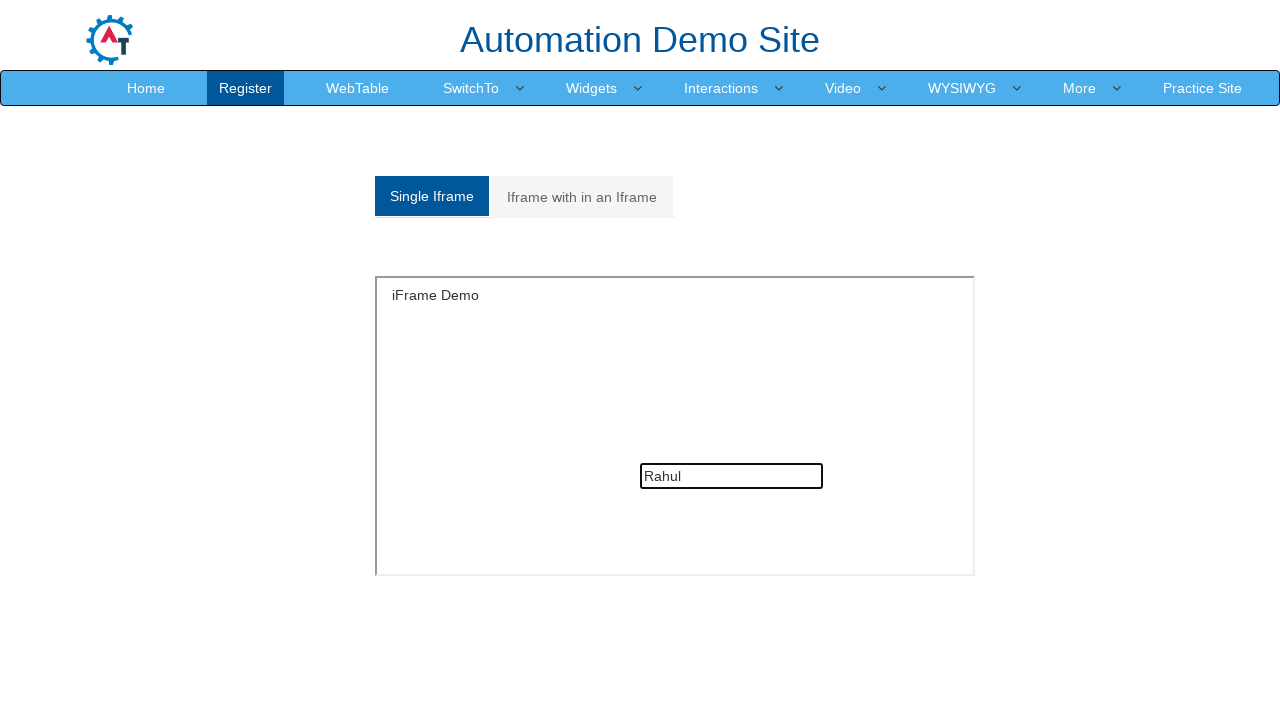

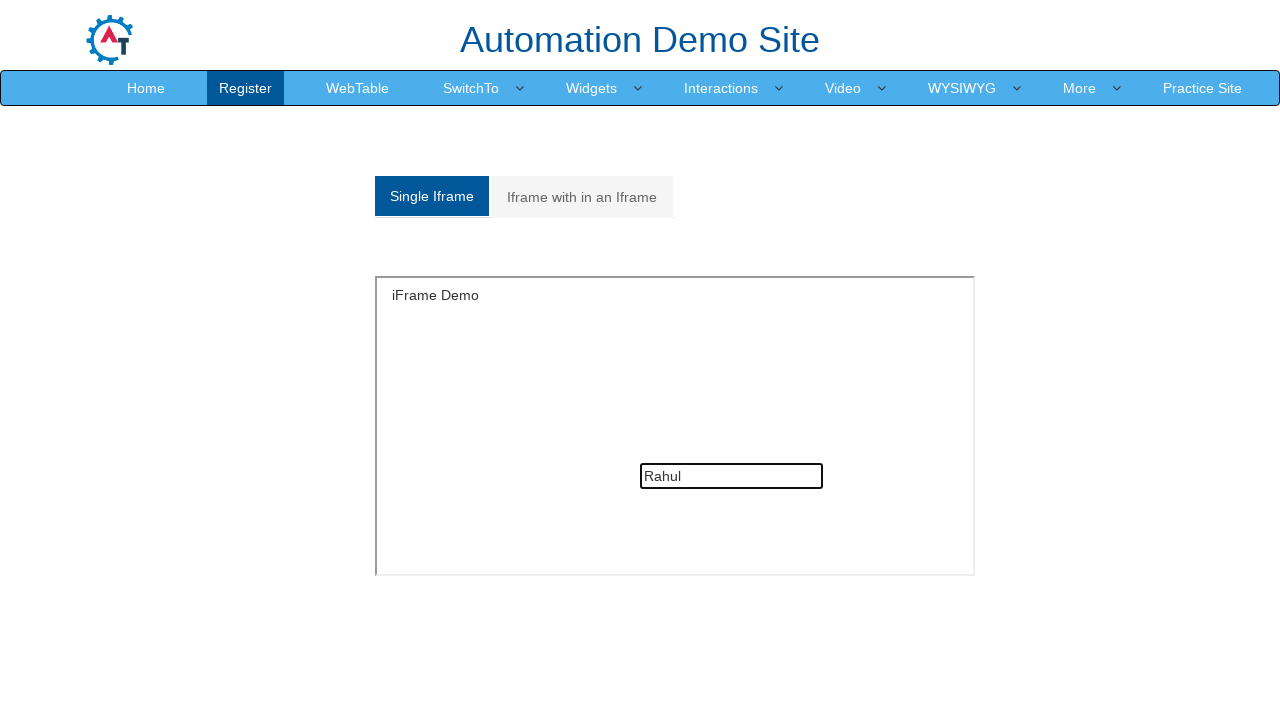